Tests hovering over multiple user images and verifying that user names are displayed when hovered

Starting URL: https://the-internet.herokuapp.com/hovers

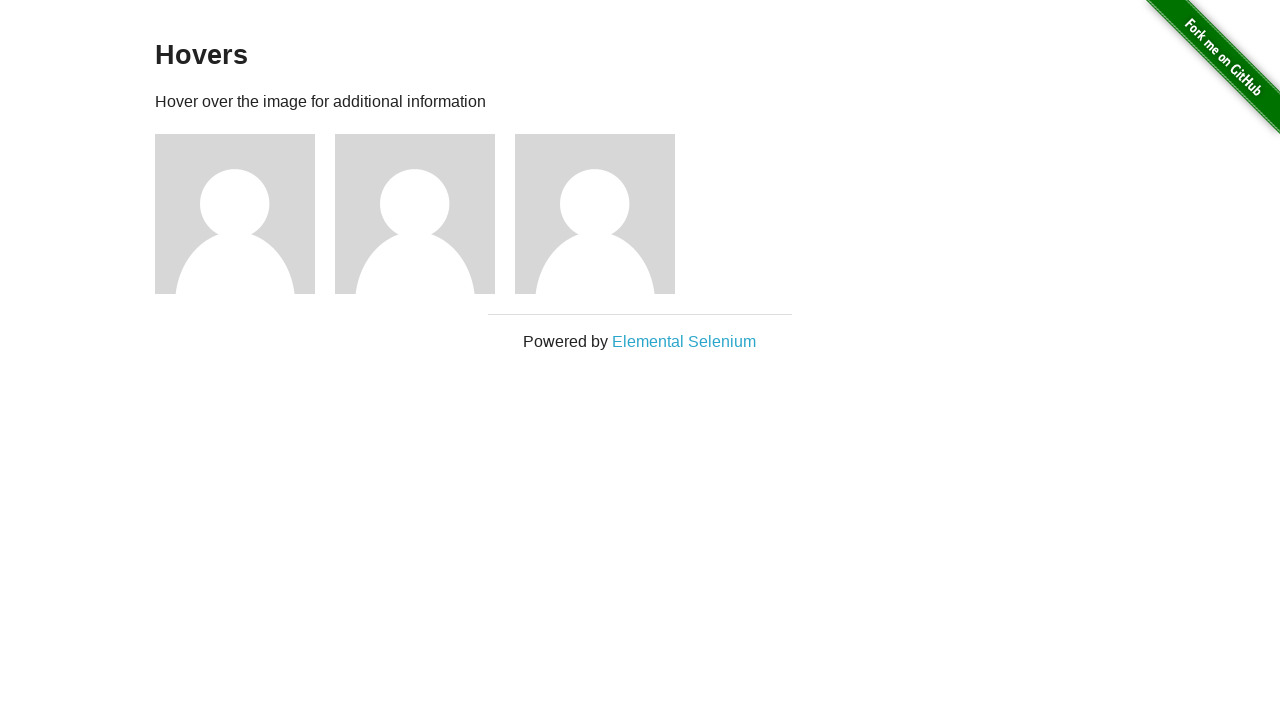

Navigated to hover test page
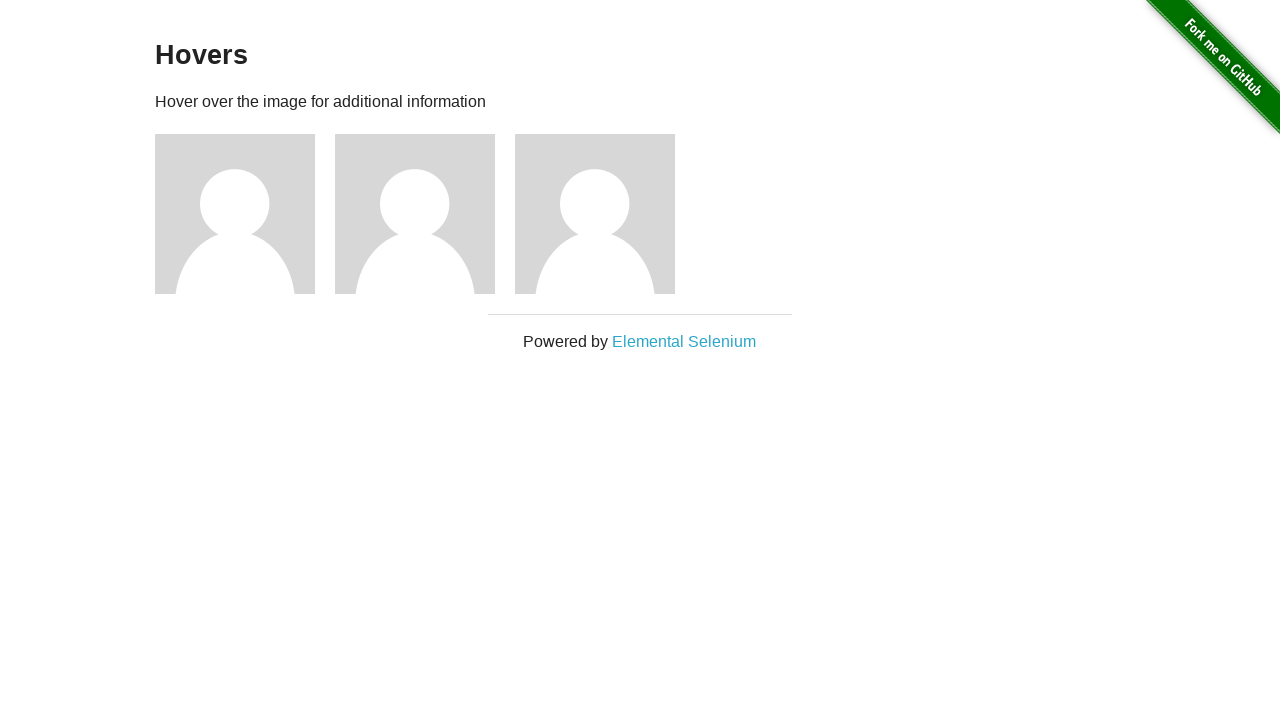

Hovered over user image 1 at (235, 214) on (//img)[2]
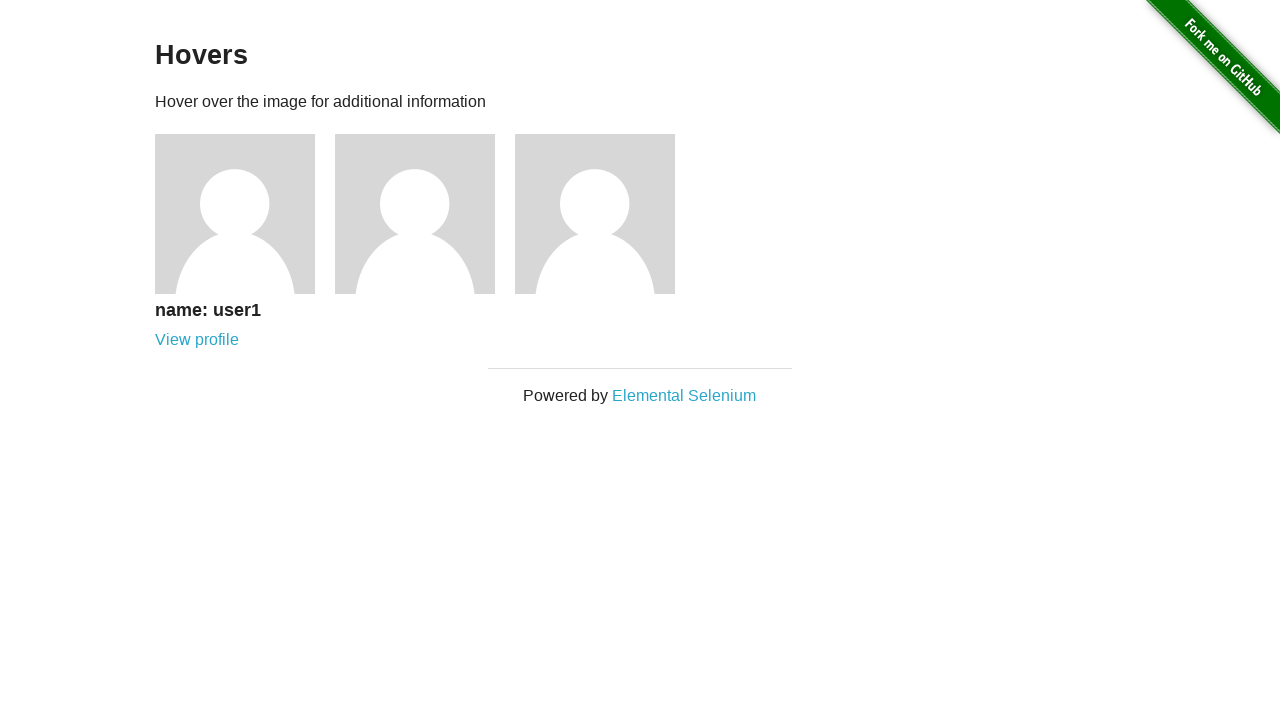

Verified user name 'user1' is visible after hover
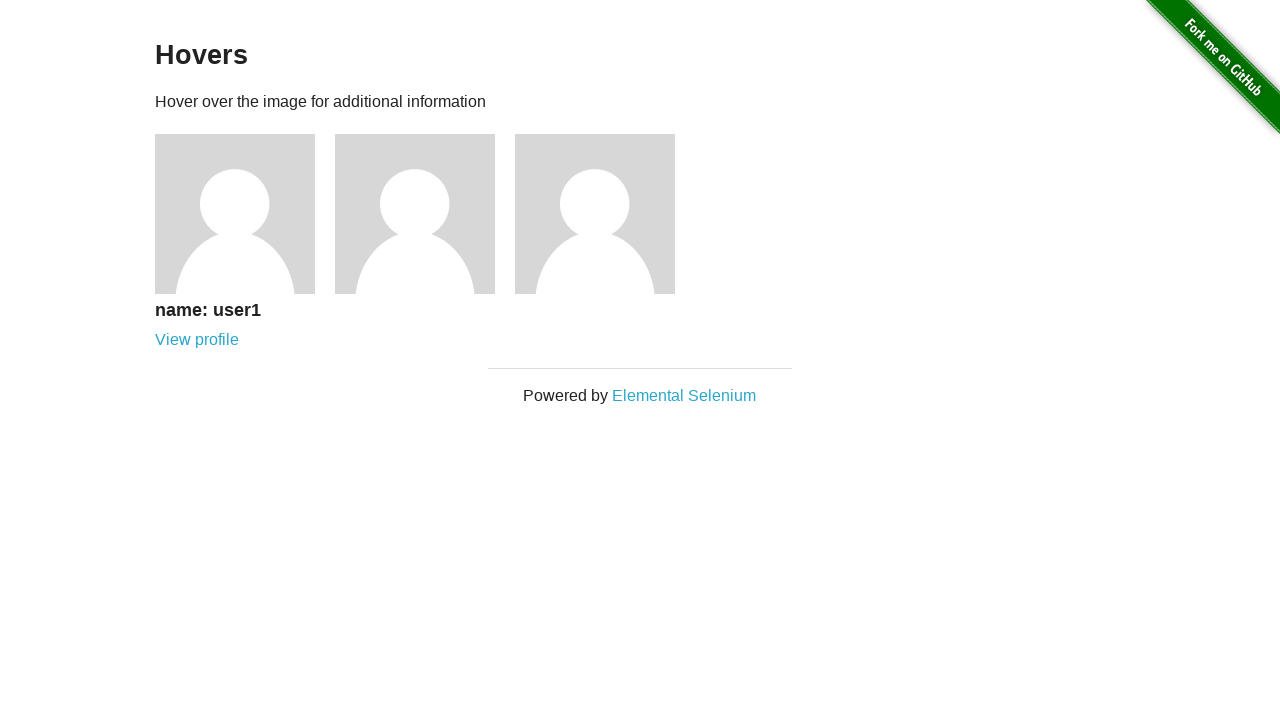

Hovered over user image 2 at (415, 214) on (//img)[3]
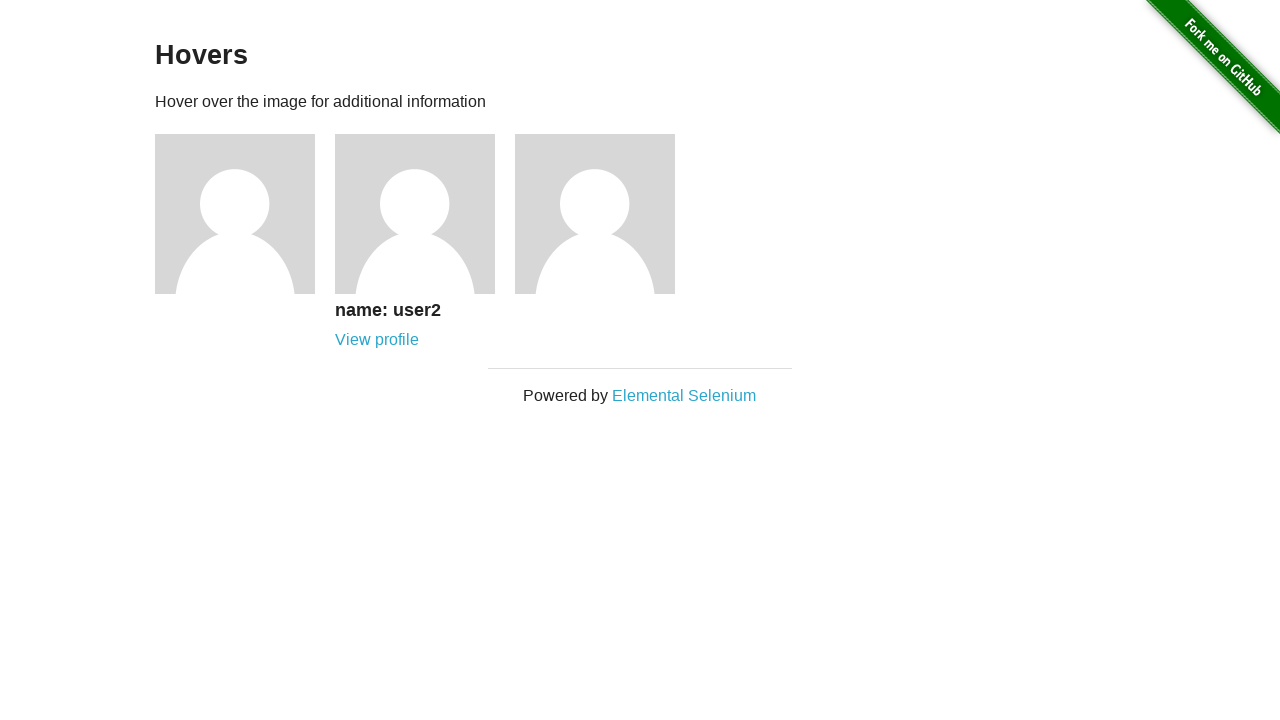

Verified user name 'user2' is visible after hover
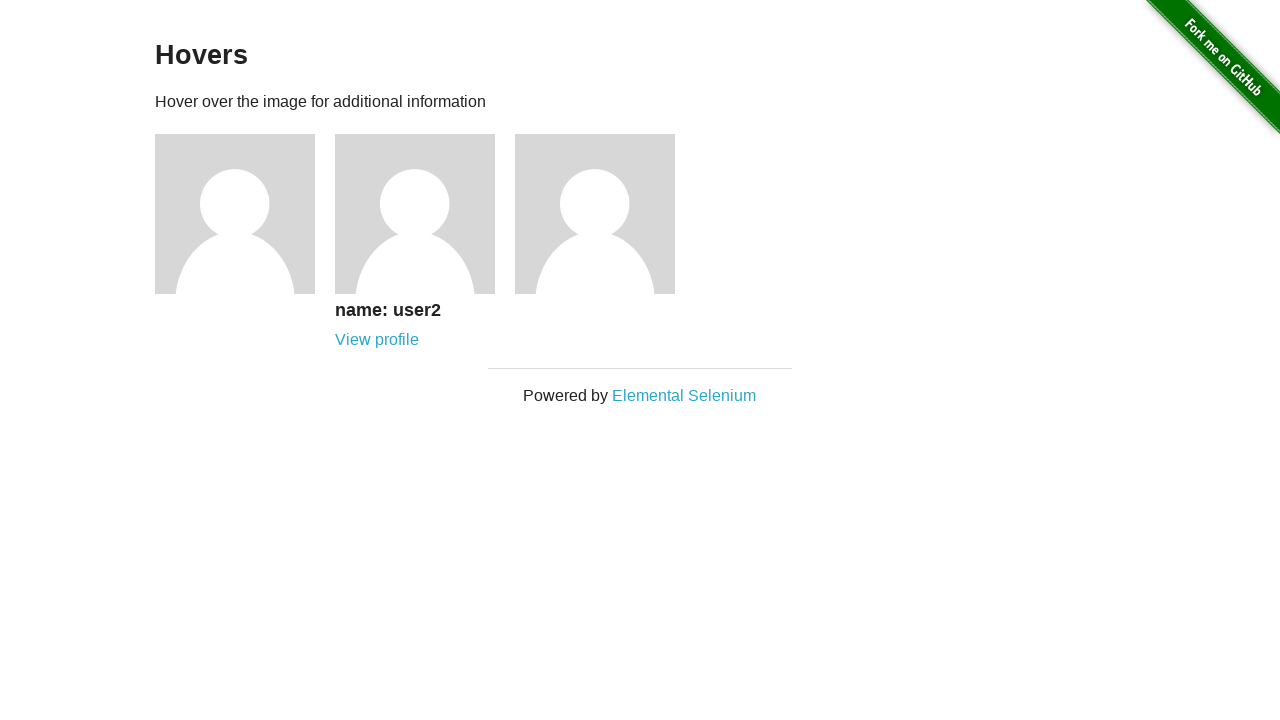

Hovered over user image 3 at (595, 214) on (//img)[4]
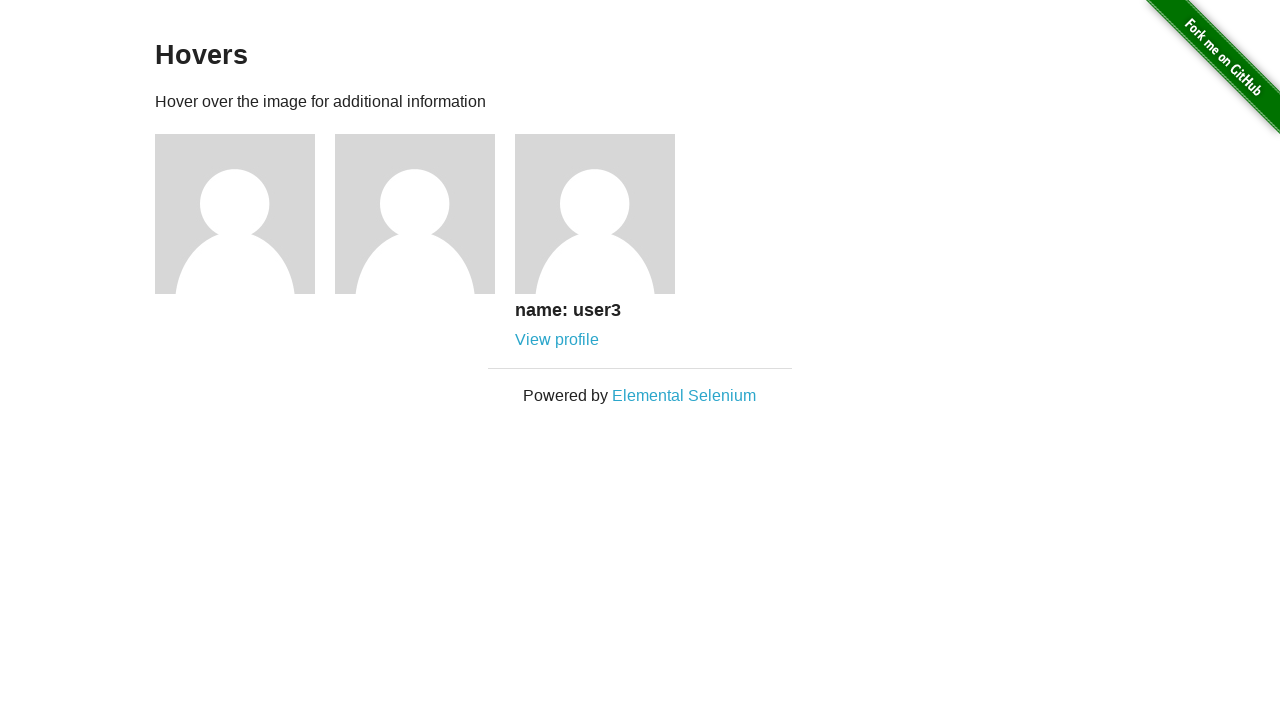

Verified user name 'user3' is visible after hover
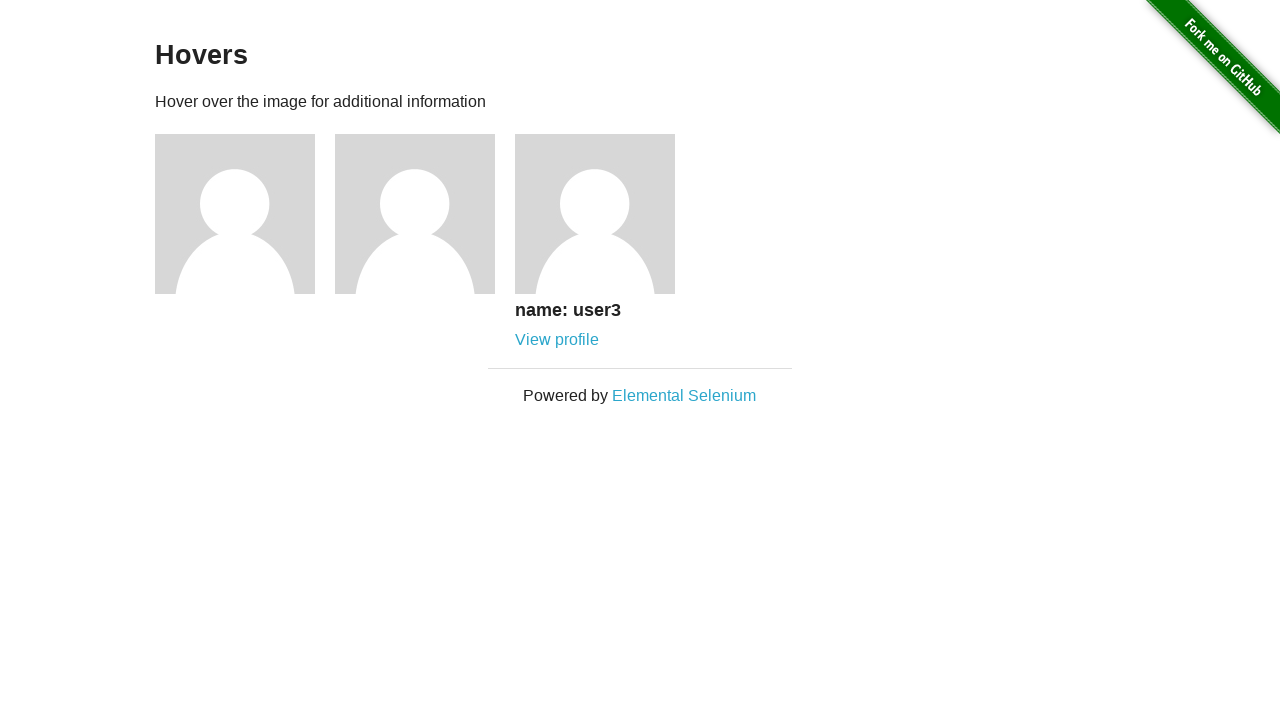

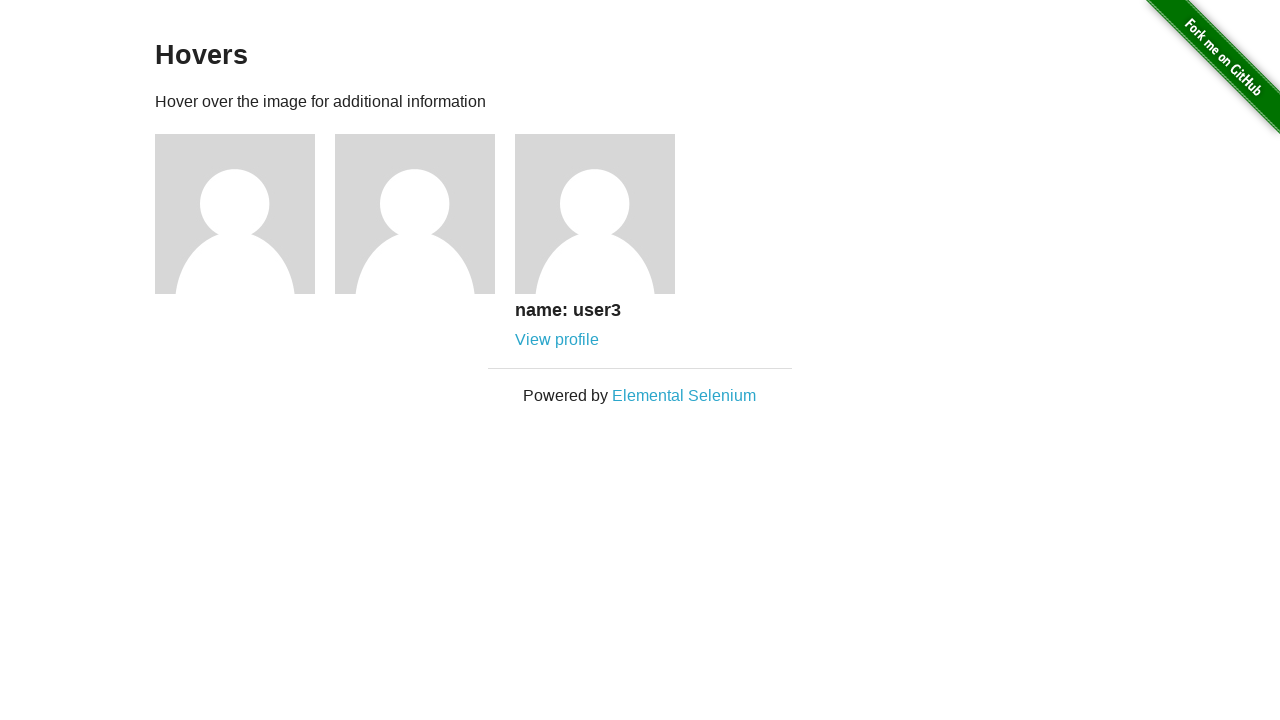